Tests that the Clear completed button displays with correct text after marking an item complete.

Starting URL: https://demo.playwright.dev/todomvc

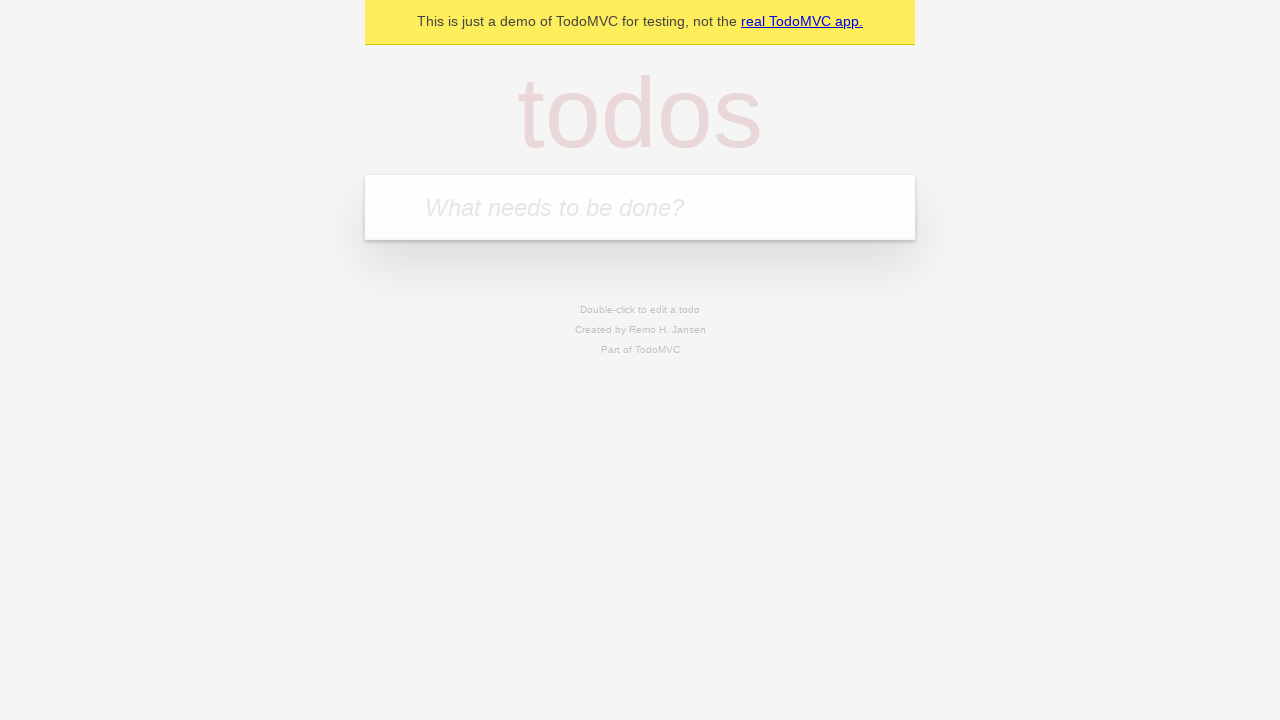

Located the 'What needs to be done?' input field
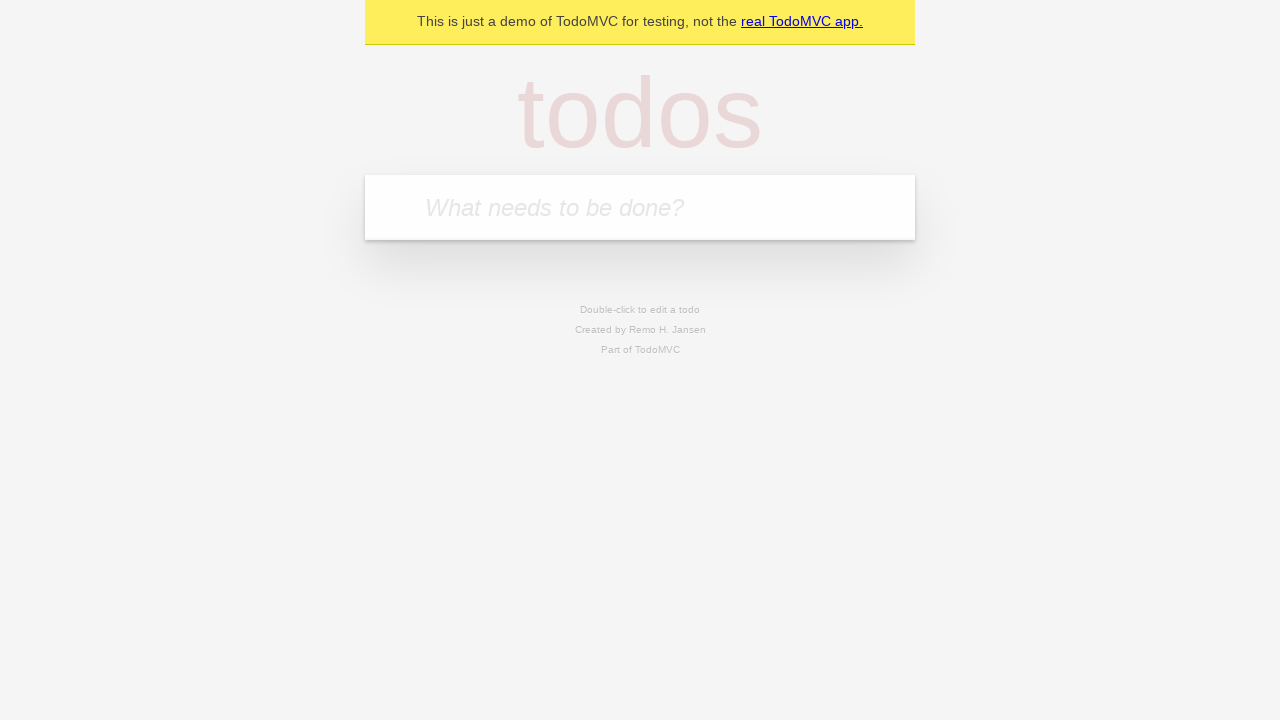

Filled first todo with 'buy some cheese' on internal:attr=[placeholder="What needs to be done?"i]
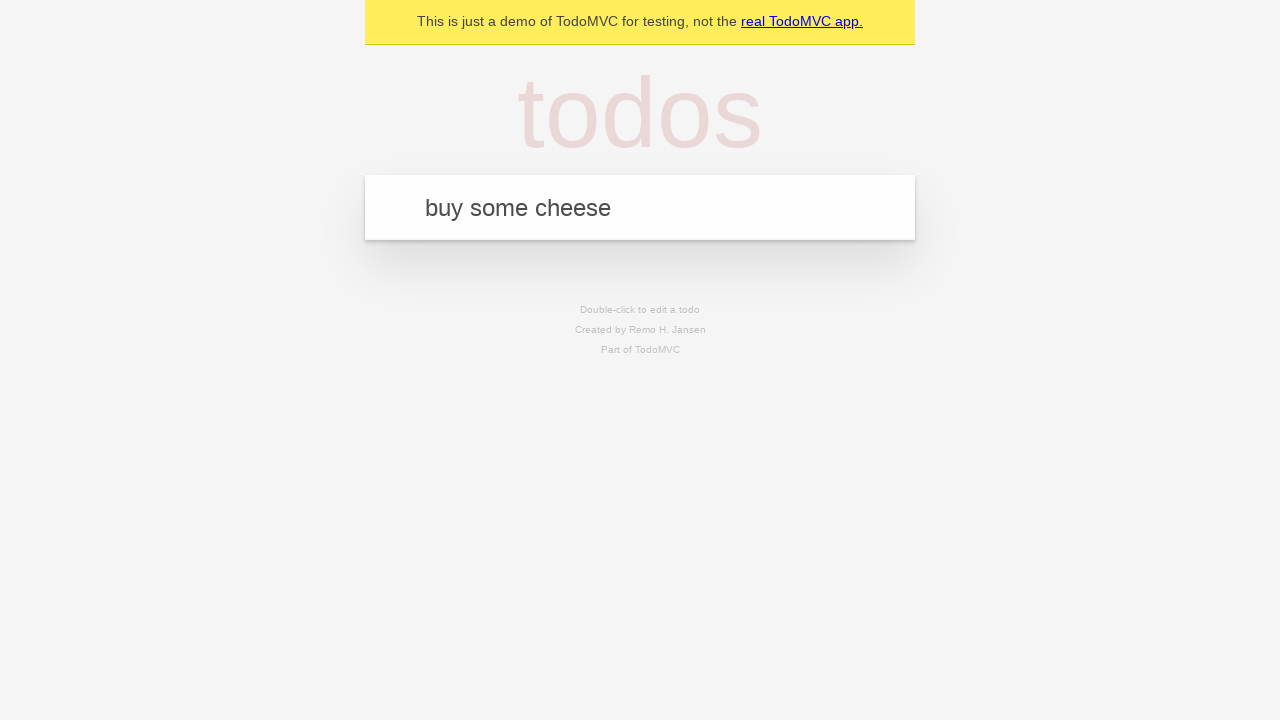

Pressed Enter to create first todo item on internal:attr=[placeholder="What needs to be done?"i]
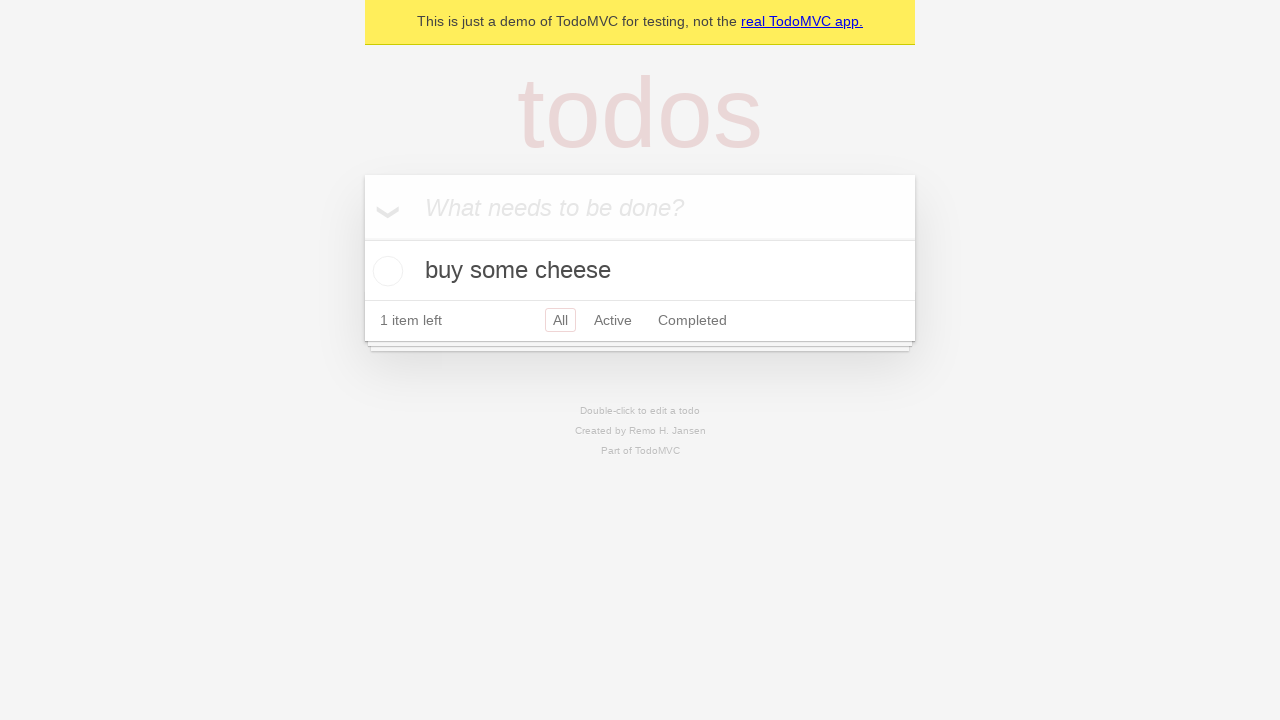

Filled second todo with 'feed the cat' on internal:attr=[placeholder="What needs to be done?"i]
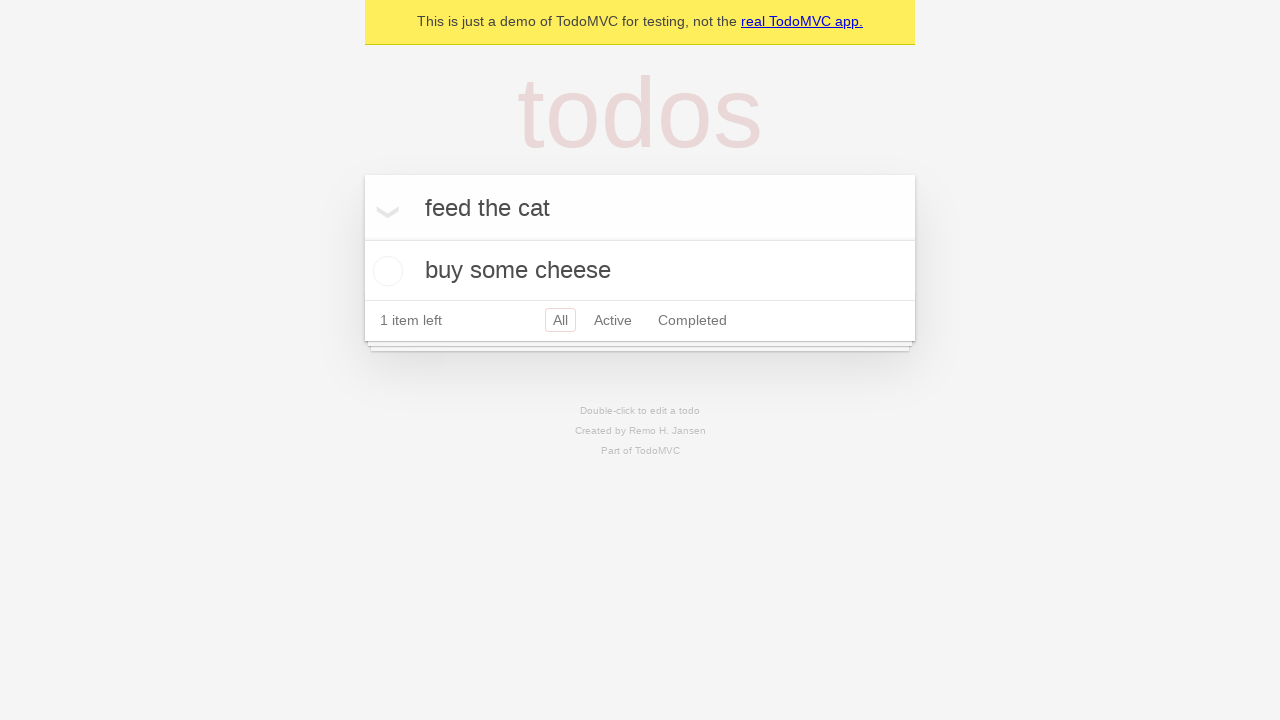

Pressed Enter to create second todo item on internal:attr=[placeholder="What needs to be done?"i]
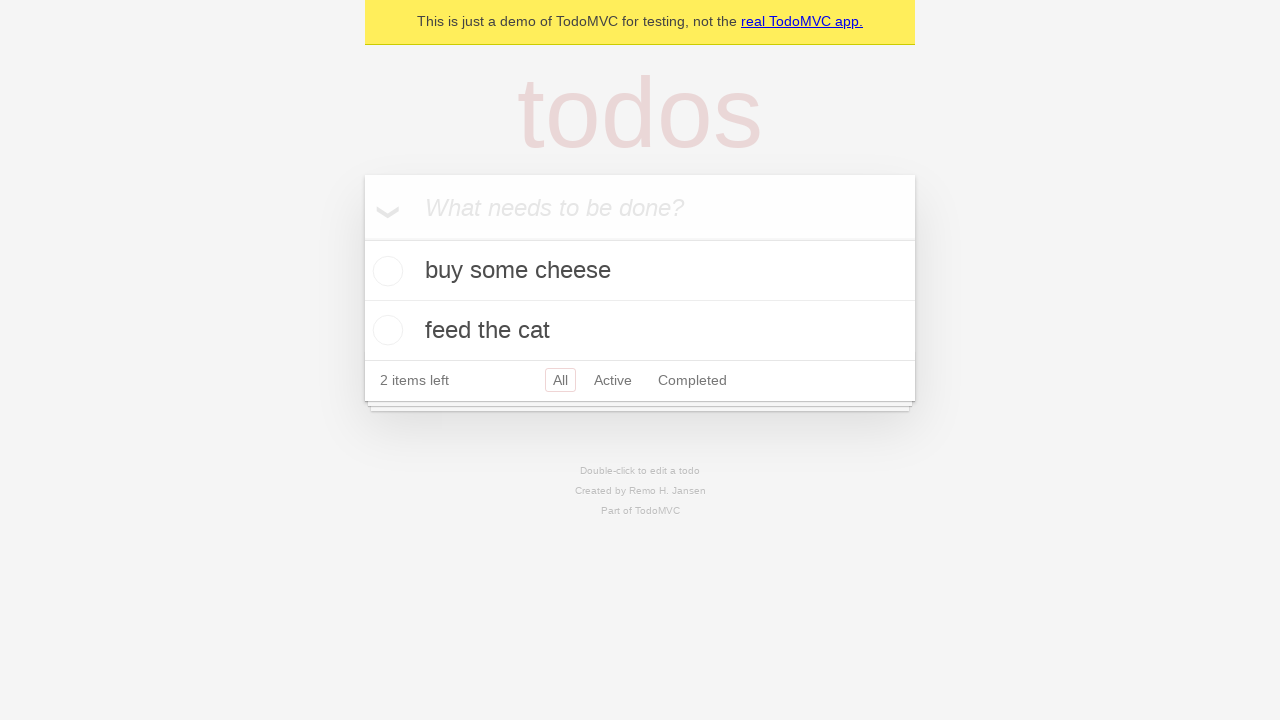

Filled third todo with 'book a doctors appointment' on internal:attr=[placeholder="What needs to be done?"i]
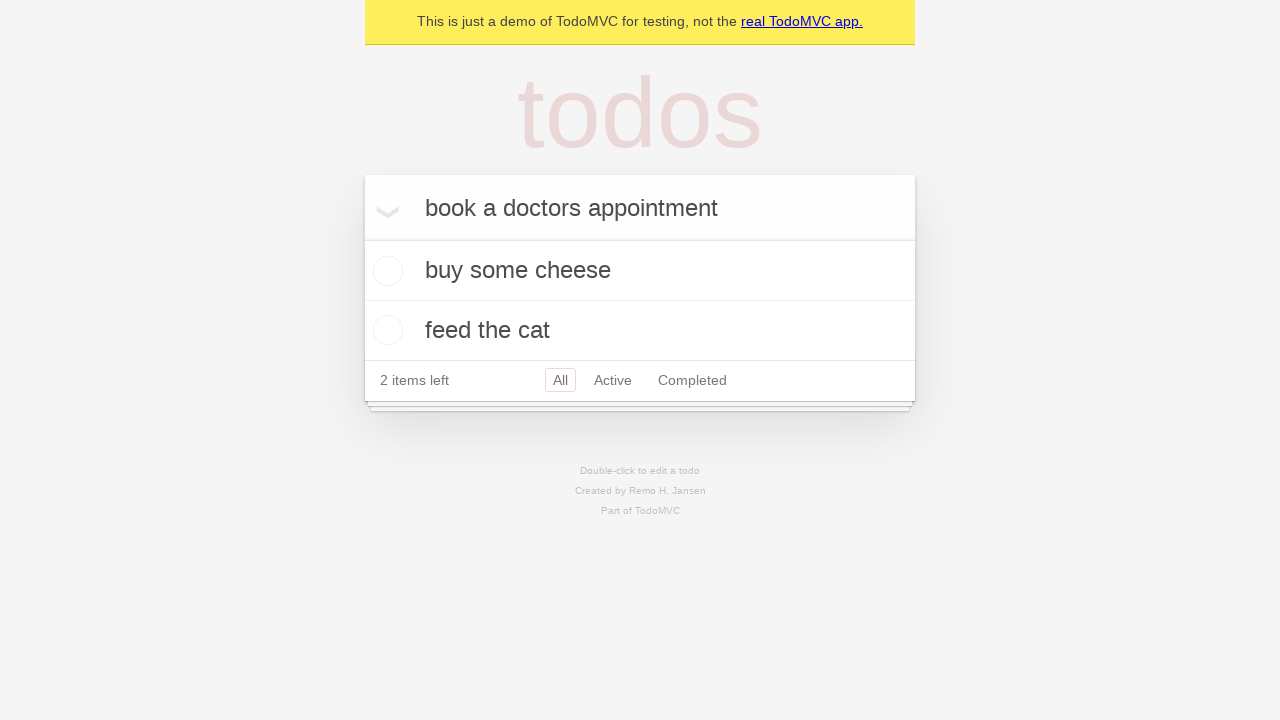

Pressed Enter to create third todo item on internal:attr=[placeholder="What needs to be done?"i]
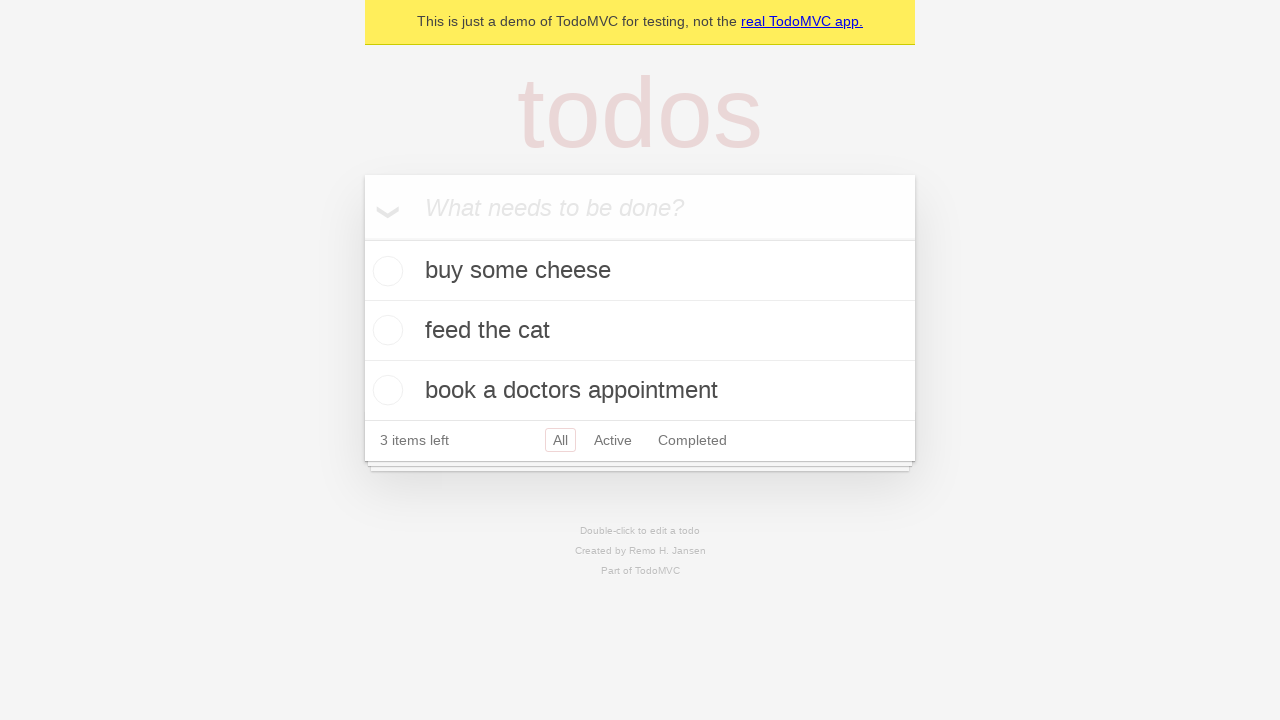

Checked the first todo item as complete at (385, 271) on .todo-list li .toggle >> nth=0
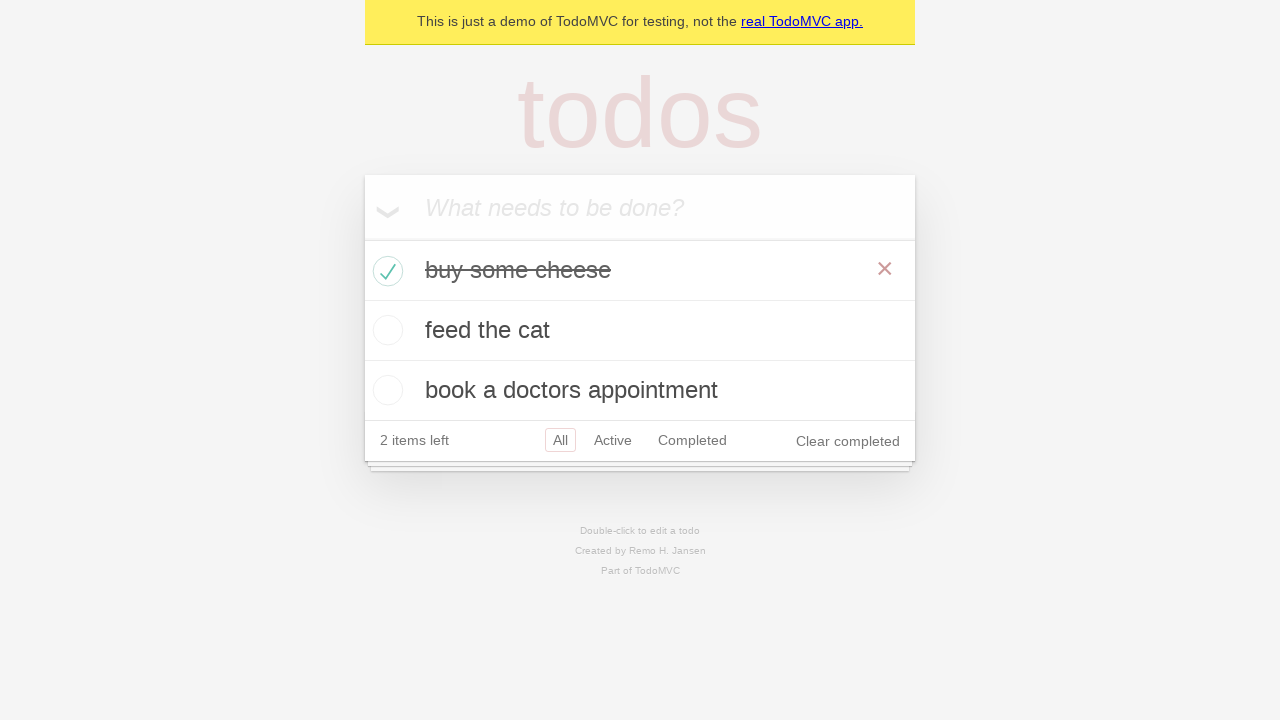

Clear completed button appeared with correct text
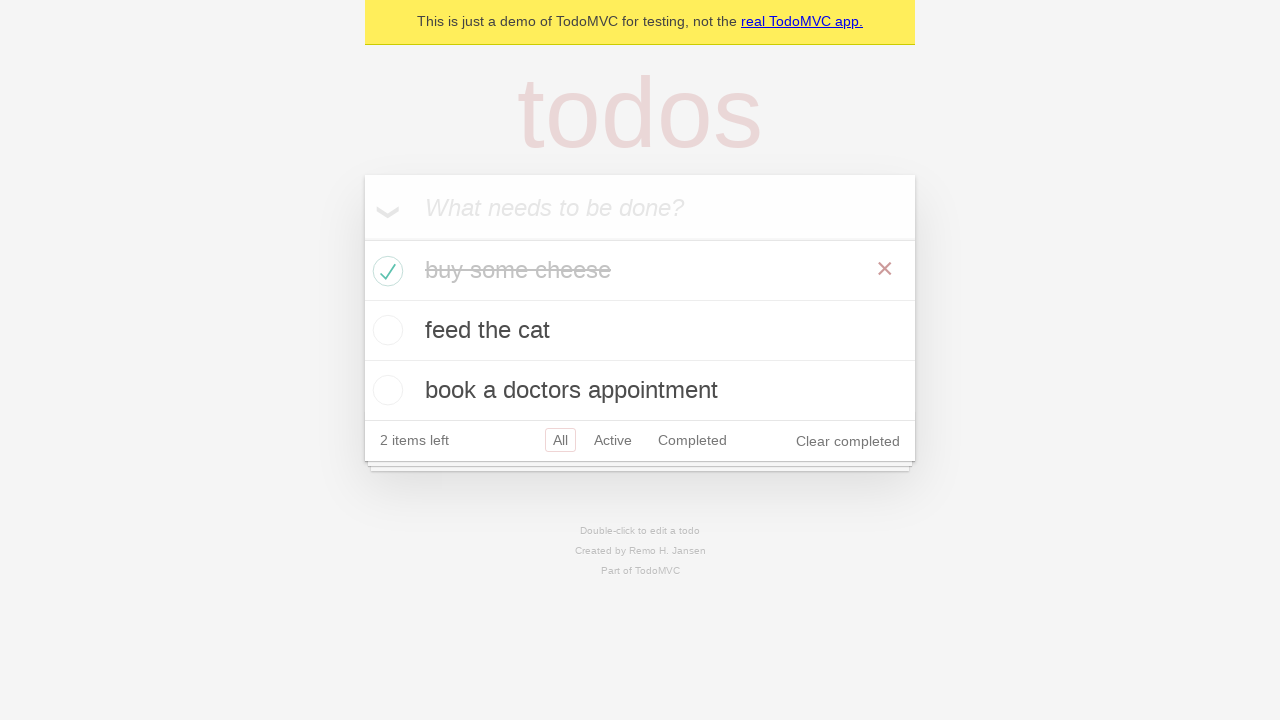

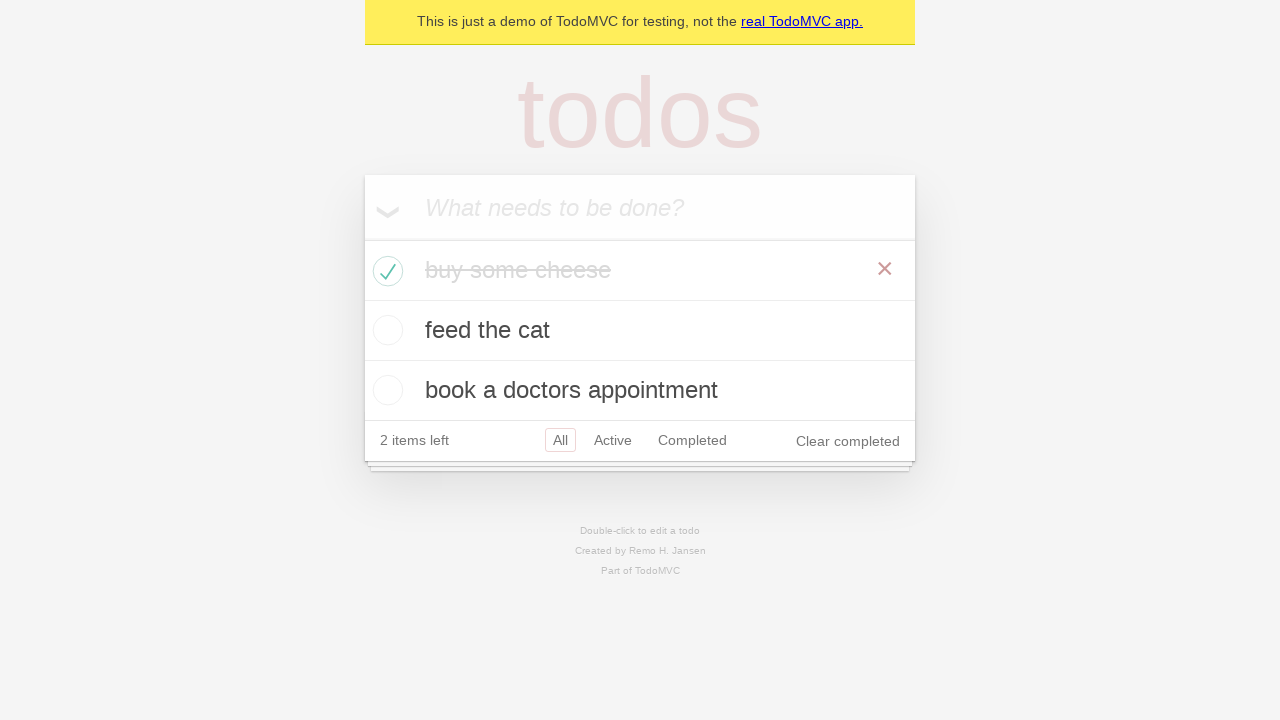